Navigates to W3Schools HTML tables page and finds elements within a table by tag name, printing row information

Starting URL: https://www.w3schools.com/html/html_tables.asp

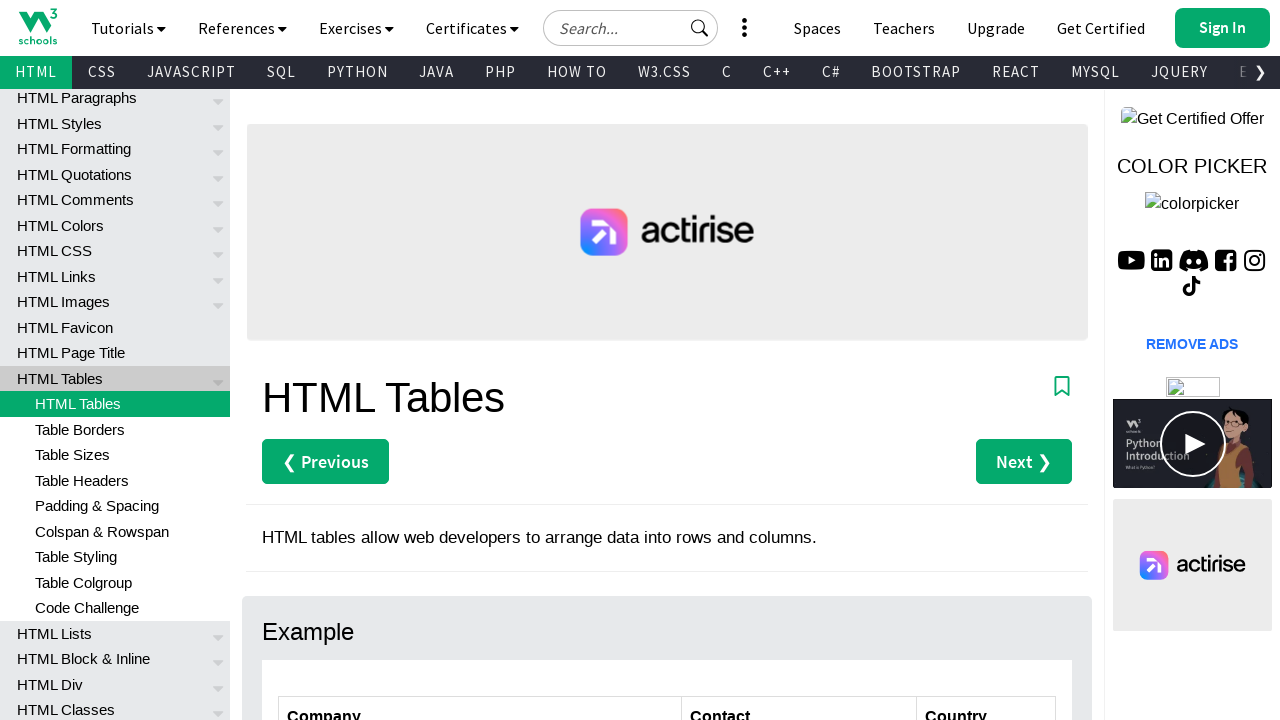

Navigated to W3Schools HTML tables page
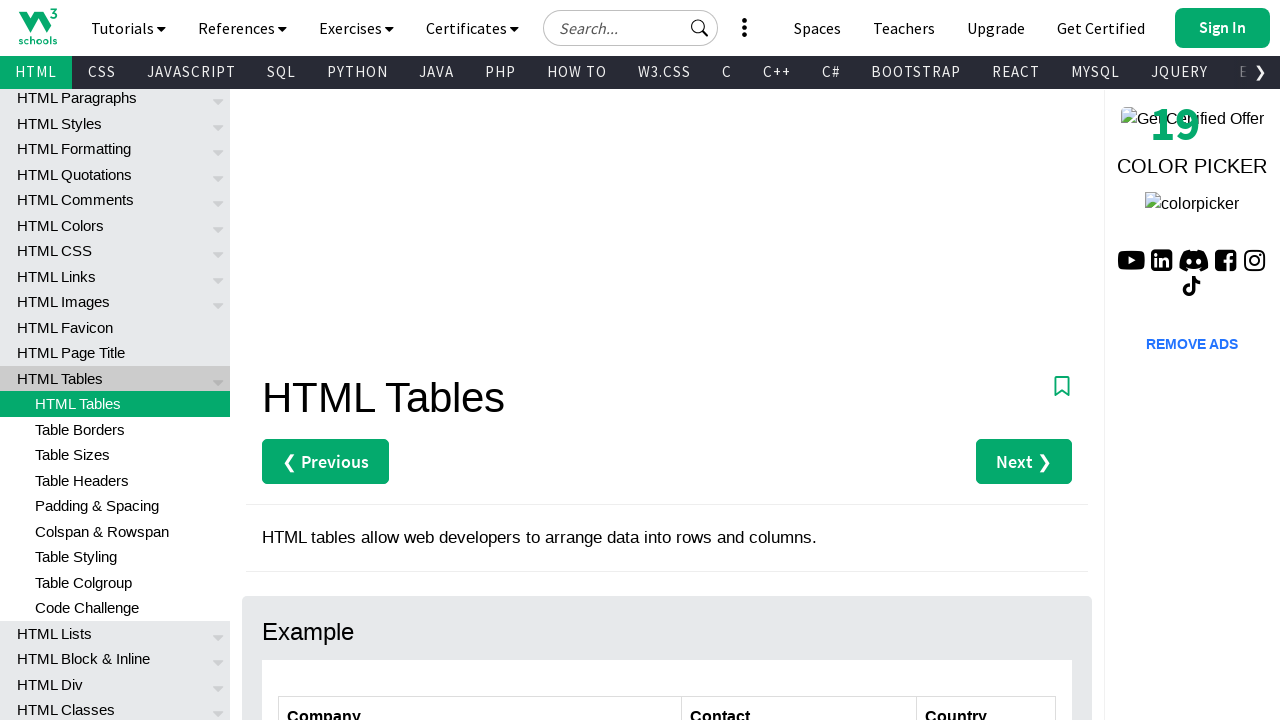

Located the customers table by ID
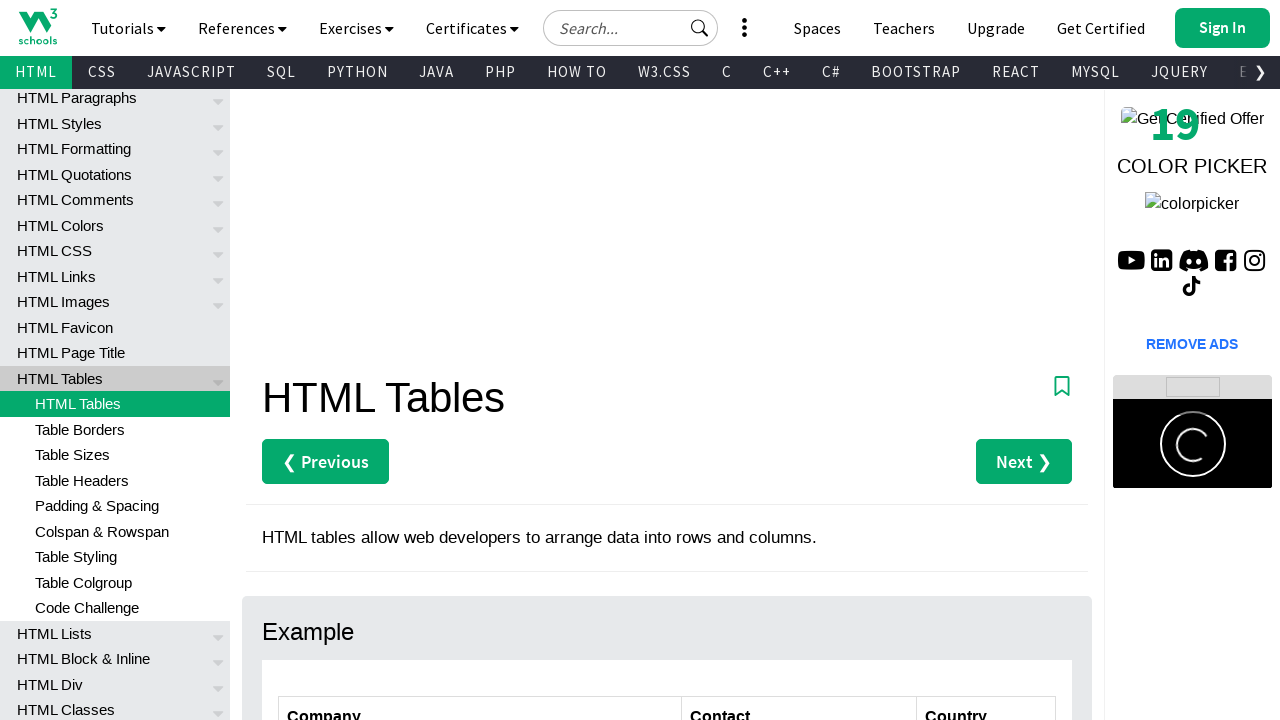

Found all table rows by tag name 'tr'
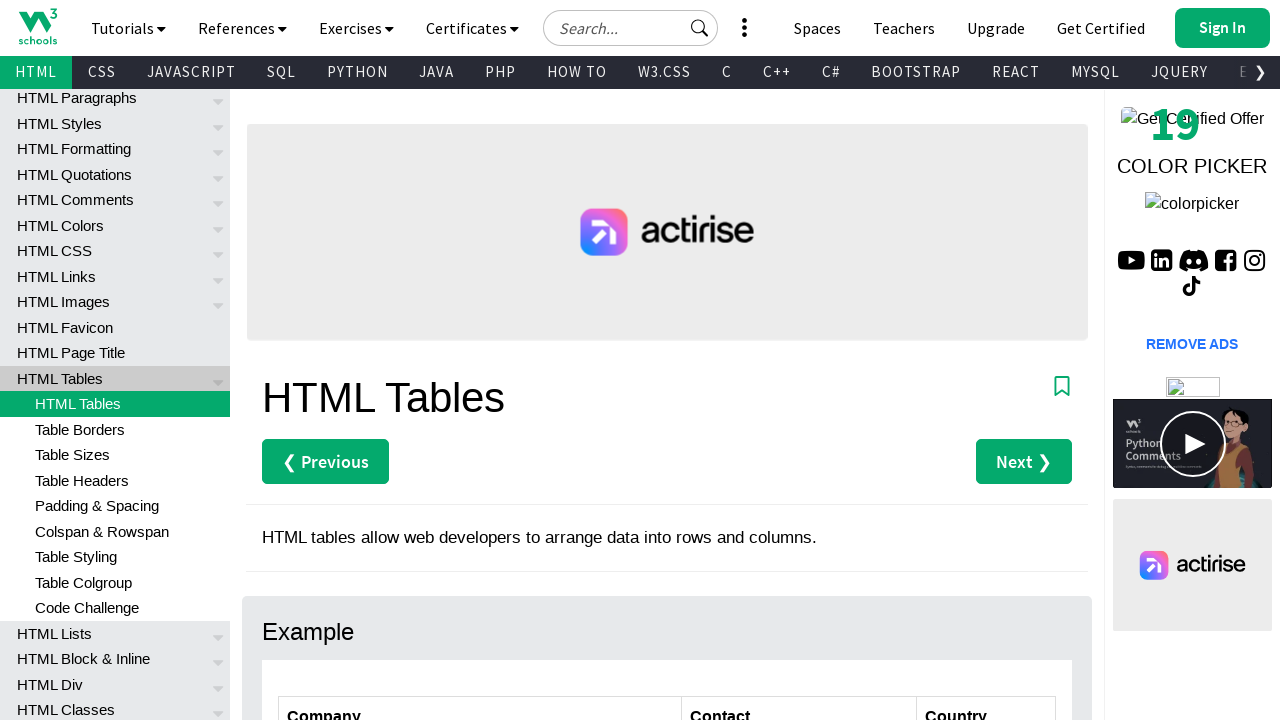

Table contains 7 rows
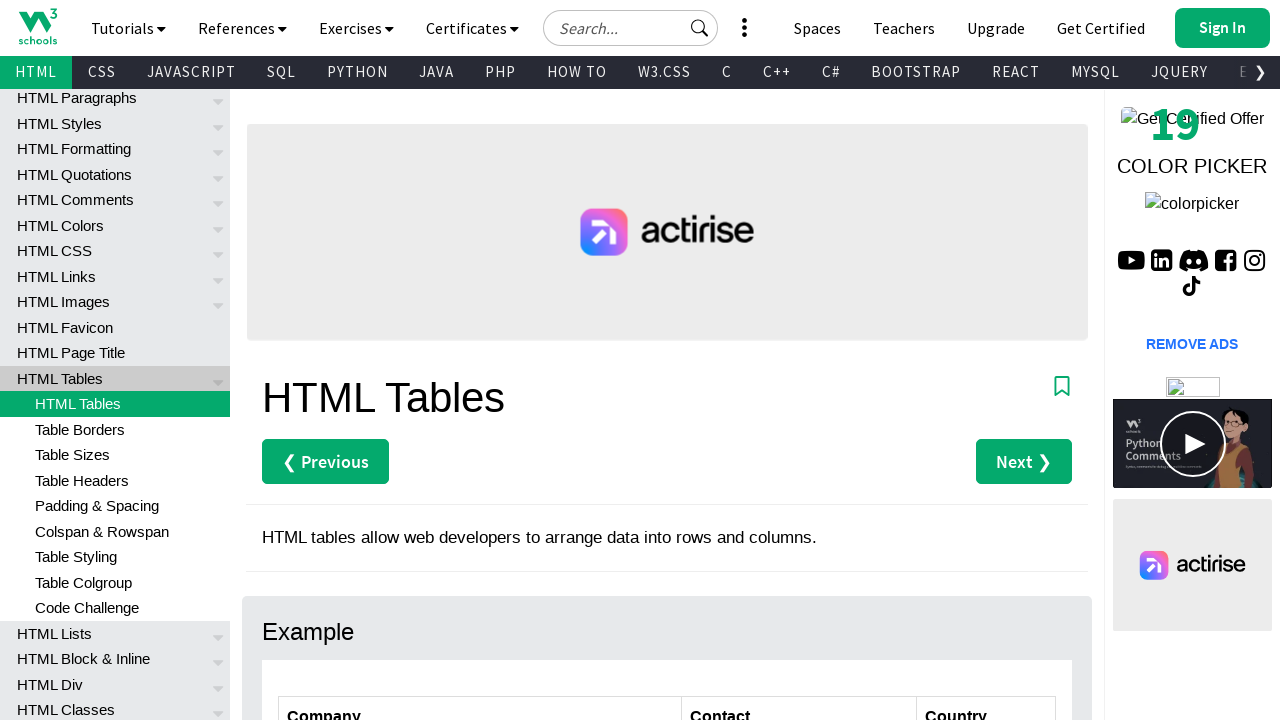

Retrieved text from 4th row: 
    Ernst Handel
    Roland Mendel
    Austria
  
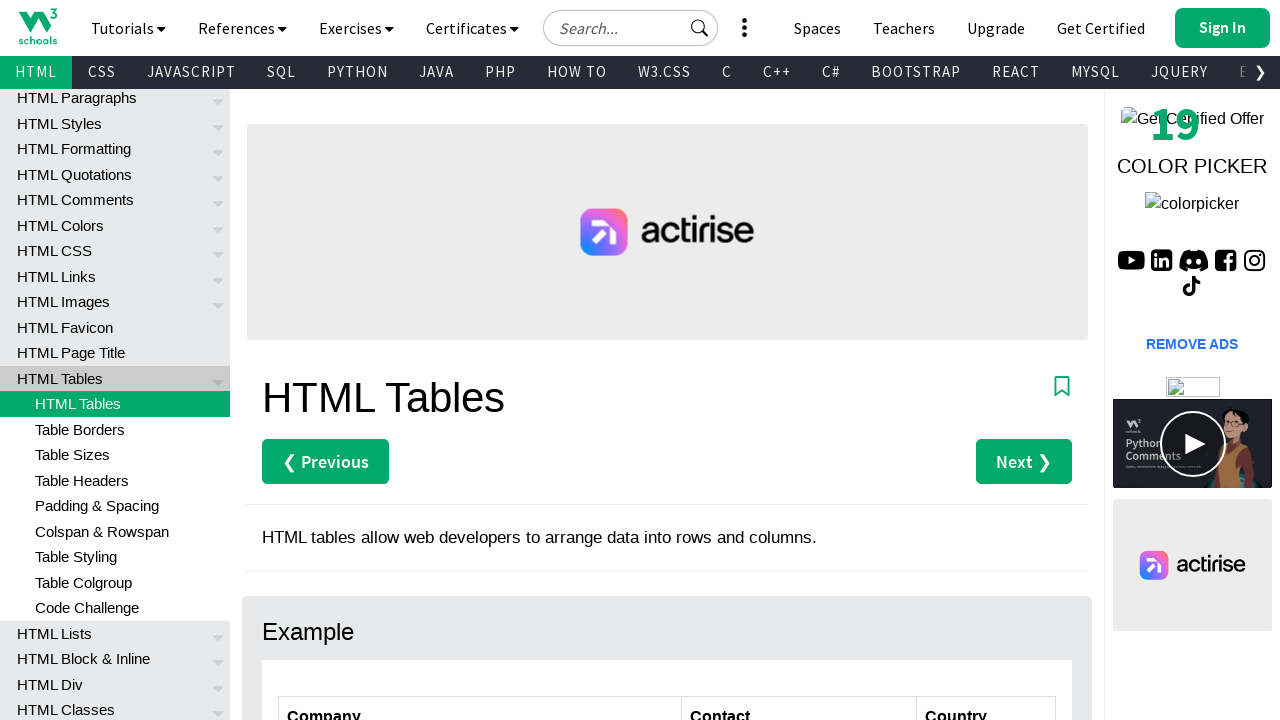

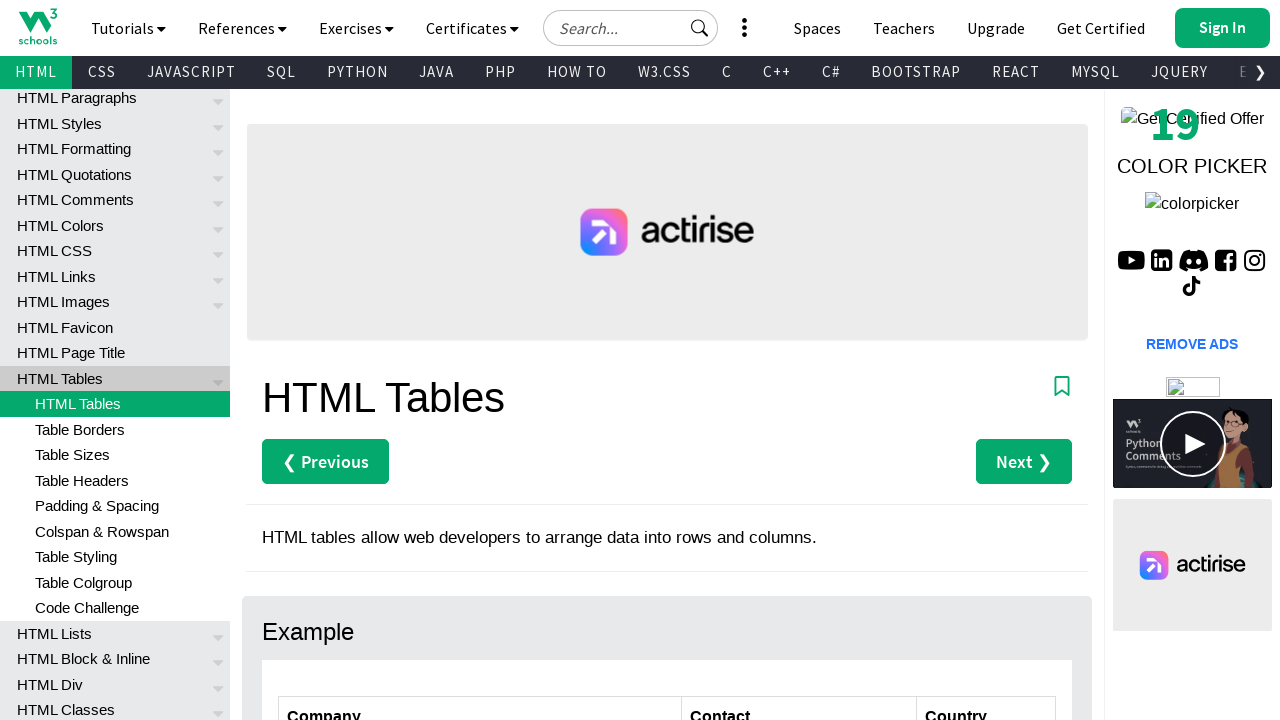